Tests that server-side table autohiding works correctly by verifying that certain search engine input elements are hidden

Starting URL: https://proteomics3.ucsd.edu/ProteoSAFe/result.jsp?task=120ab12f58594dd29c5a71de529a9686&view=group_by_spectrum&file=f.MSV000079852%2Fccms_result%2Fresult%2FColorectalCancer%2FTCGA-A6-3807-01A-22_Proteome_VU_20121019.mzTab&test=true

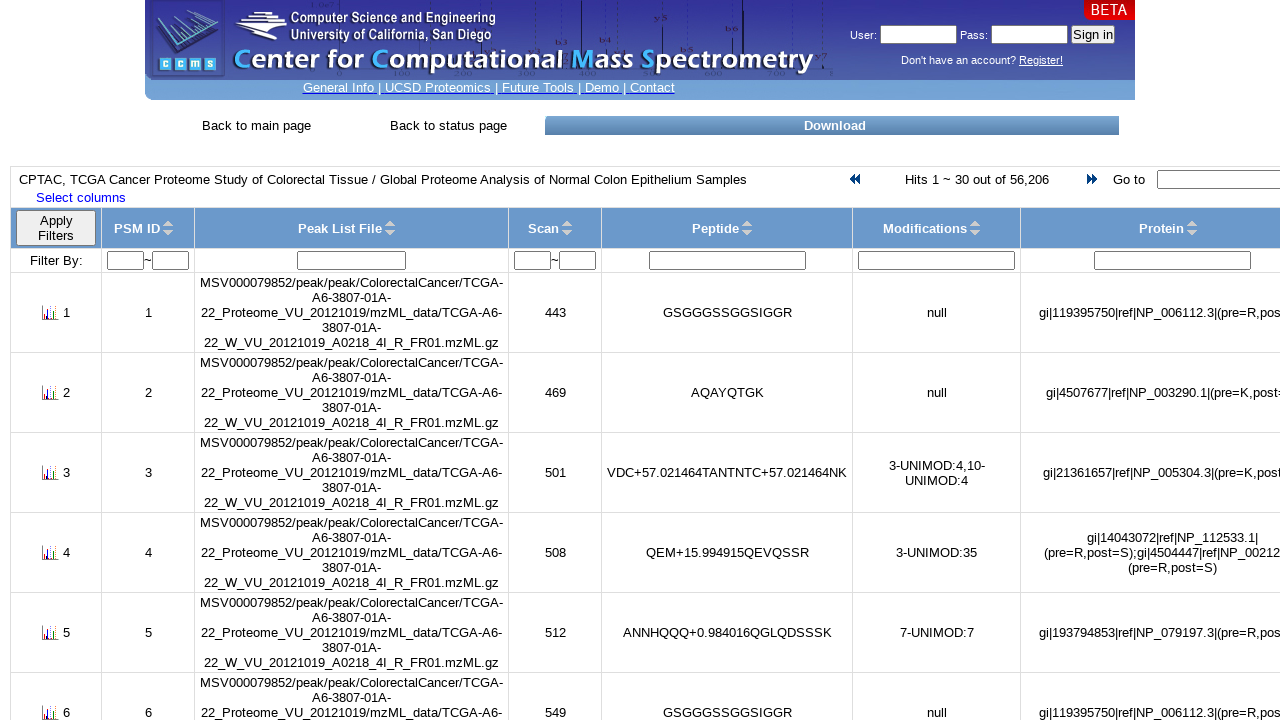

Waited 5 seconds for page and table to render
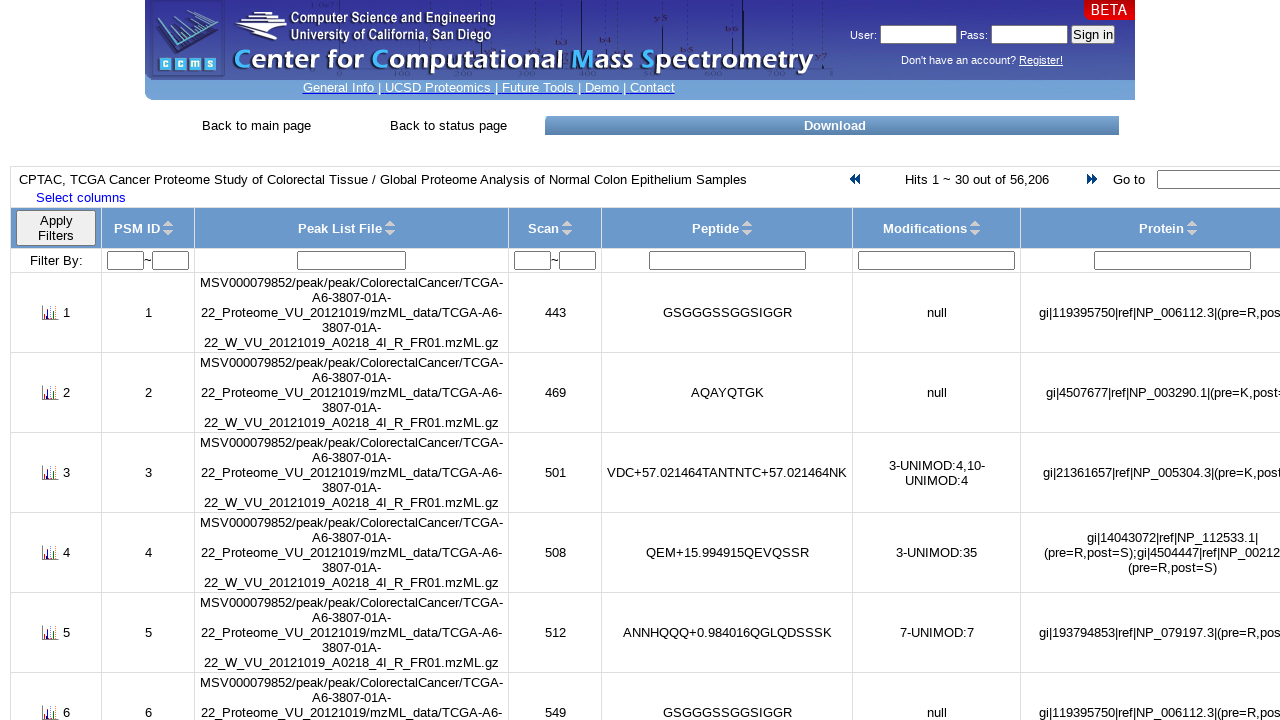

Verified that search_engine_input element is auto-hidden (count == 0)
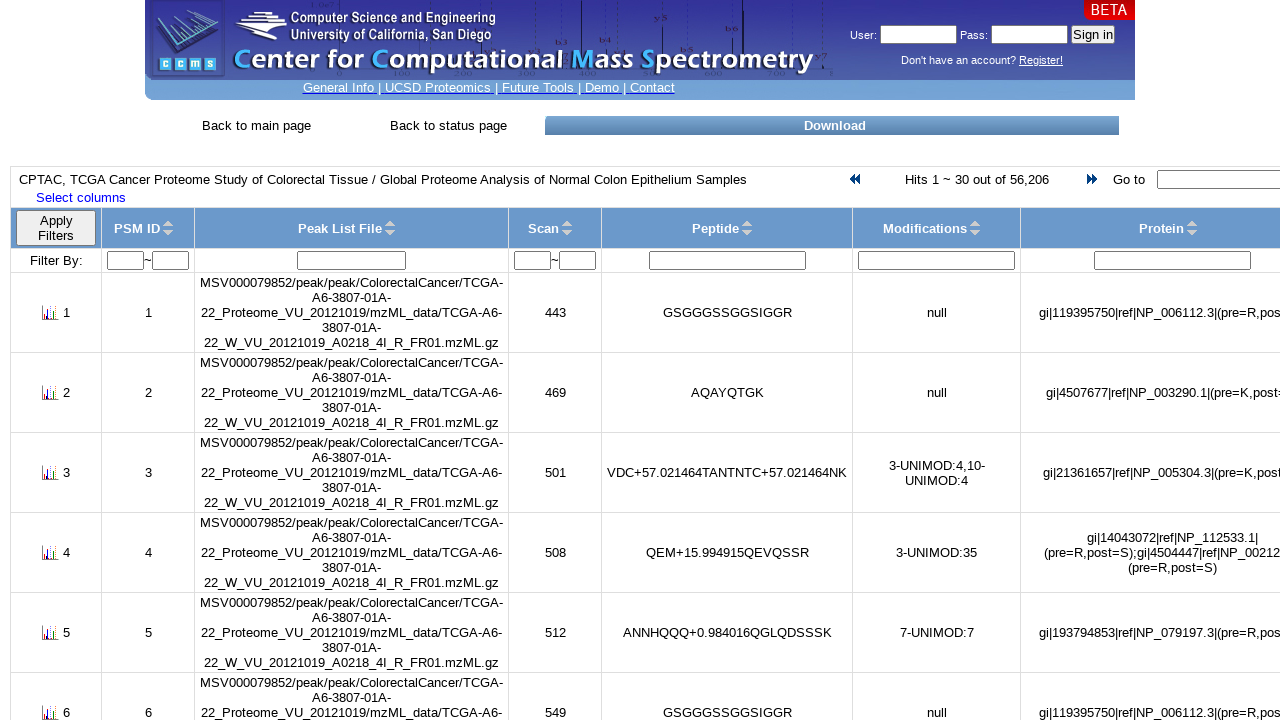

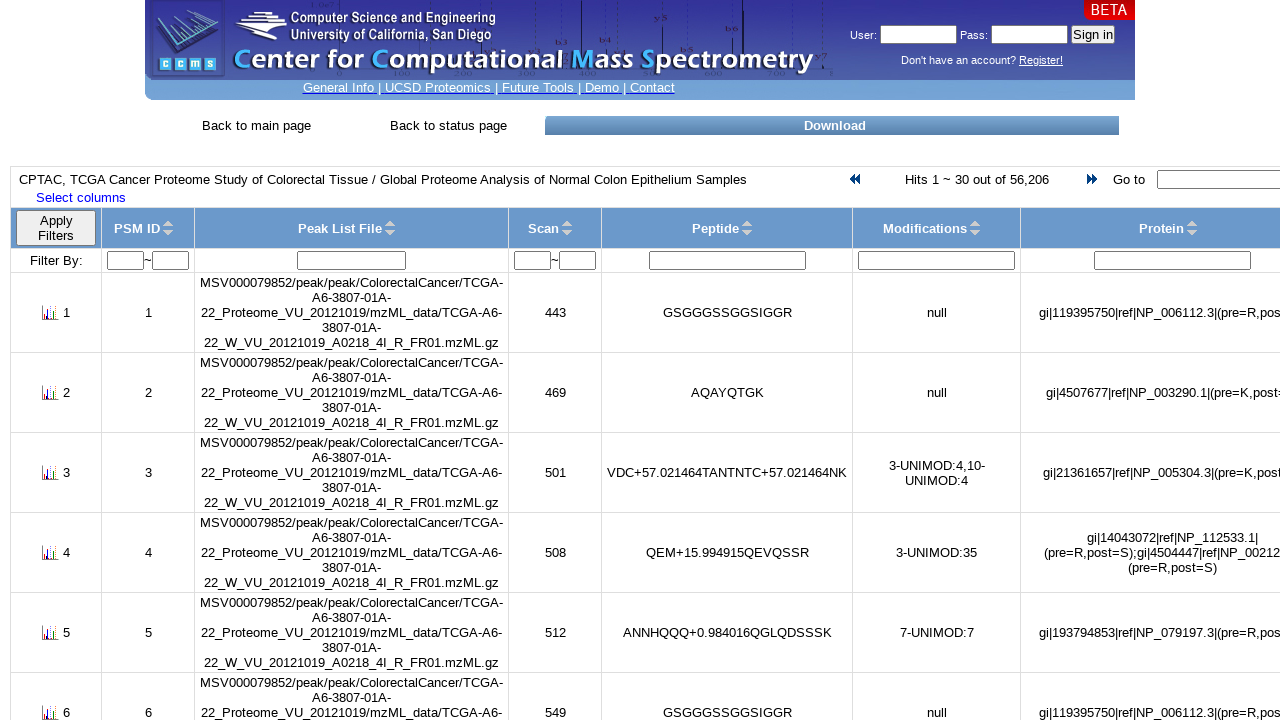